Navigates to the Classic CRM Pro homepage and verifies that the language selection list is present and contains language options

Starting URL: https://classic.crmpro.com/index.html

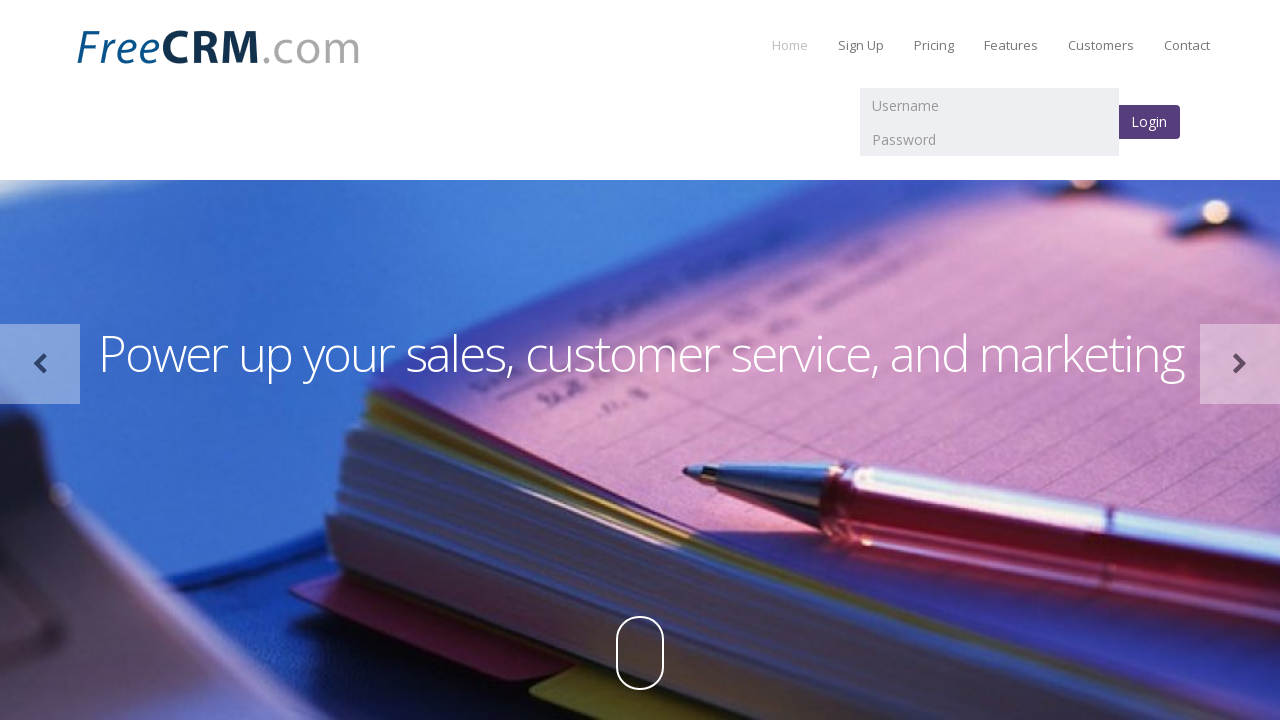

Waited for language list selector to be visible on the page
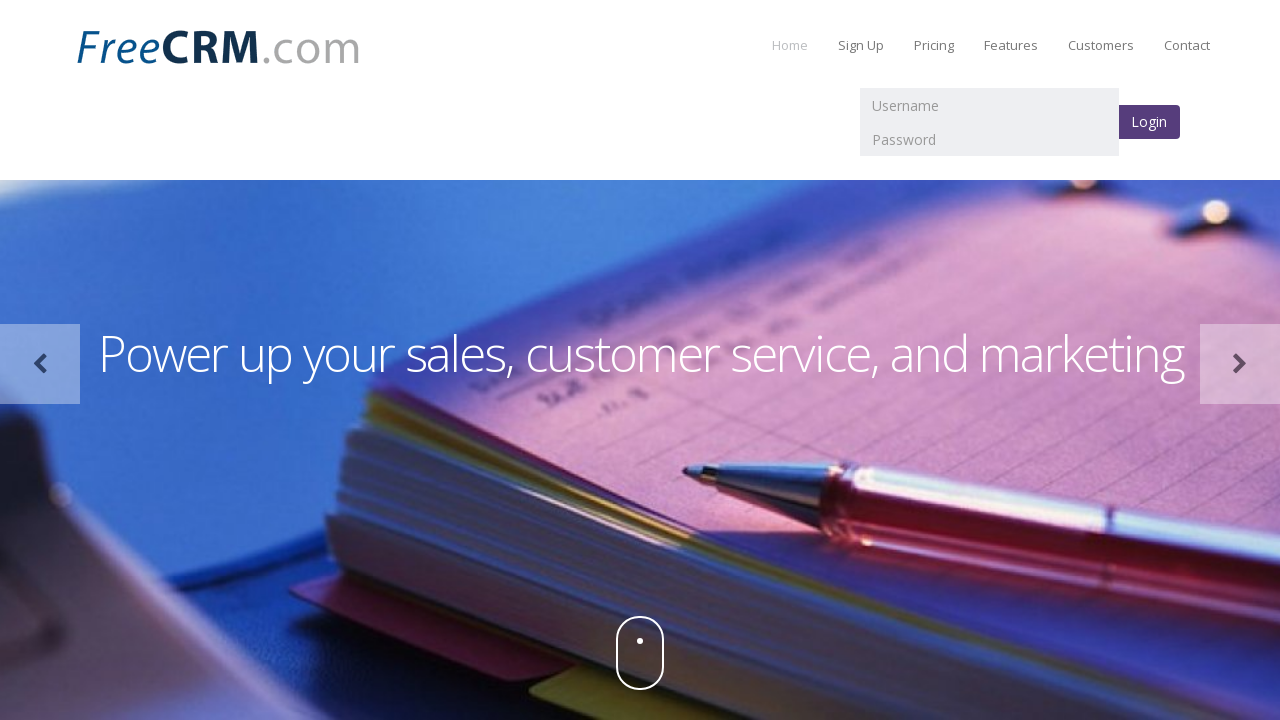

Located language list items using XPath selector
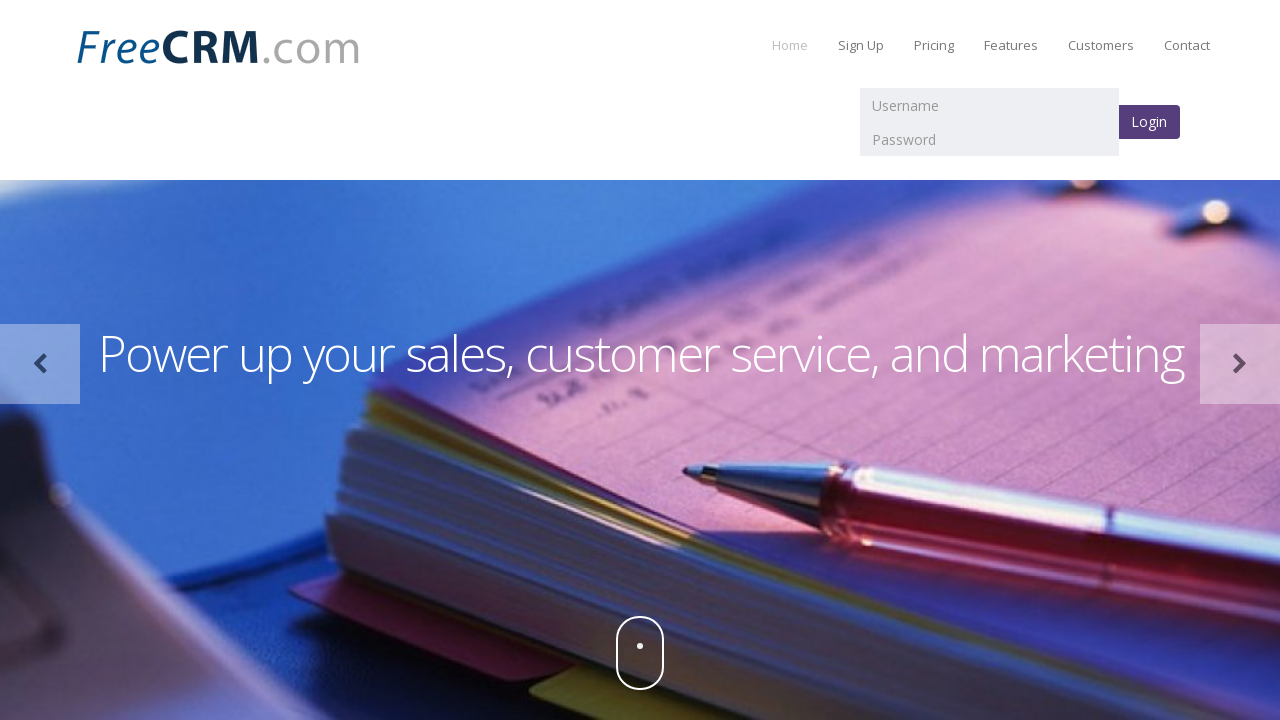

Verified that the first language item is present and ready
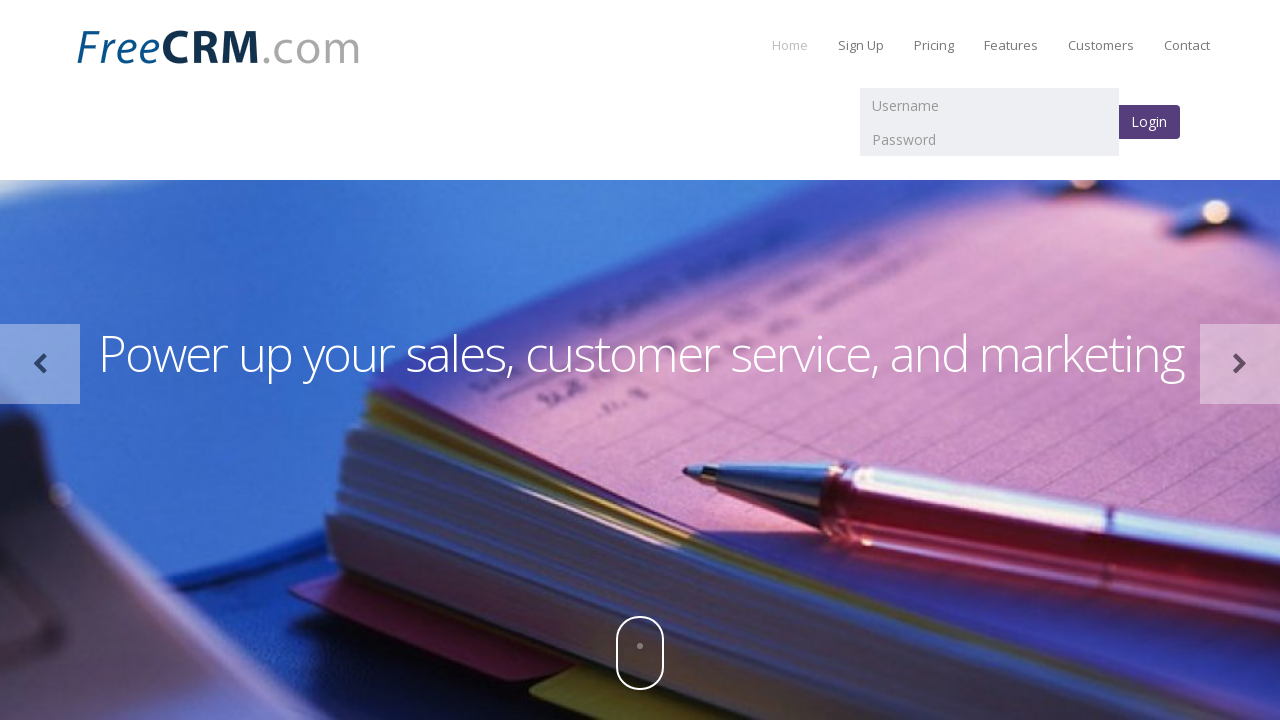

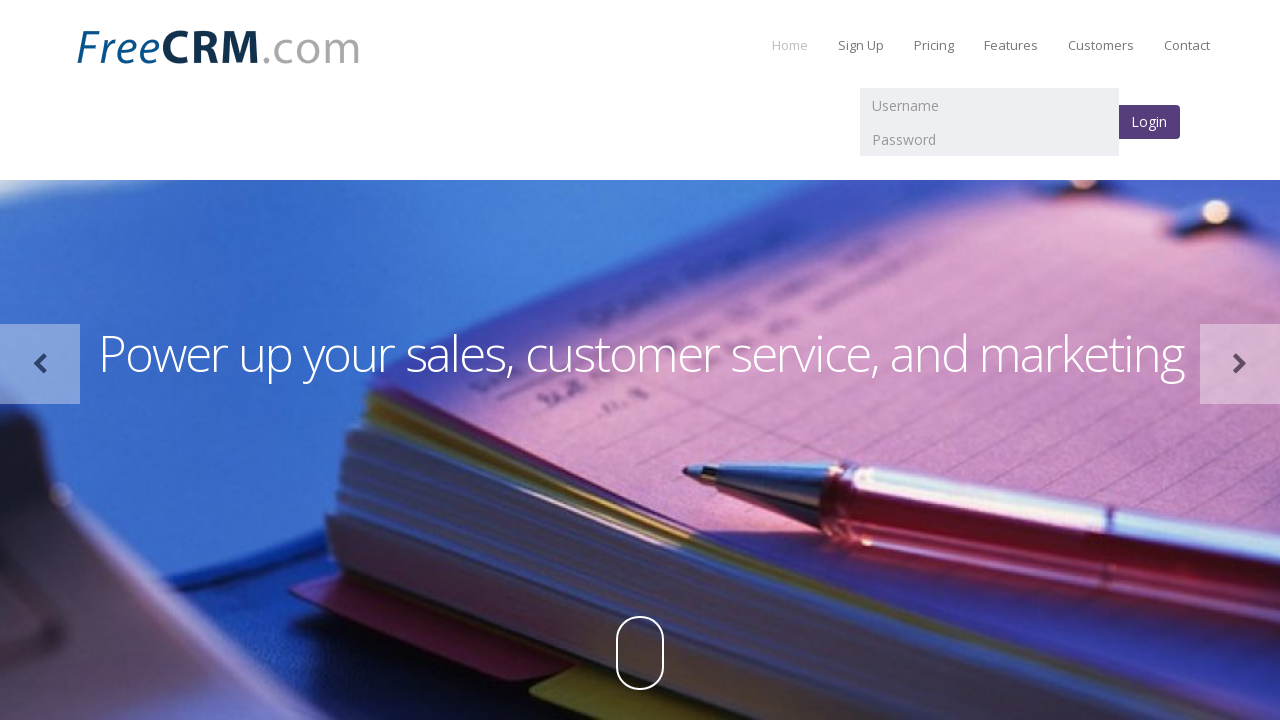